Tests product search functionality by searching for "Shirt Green" and verifying the SKU and product URL

Starting URL: https://ovcharski.com/shop/

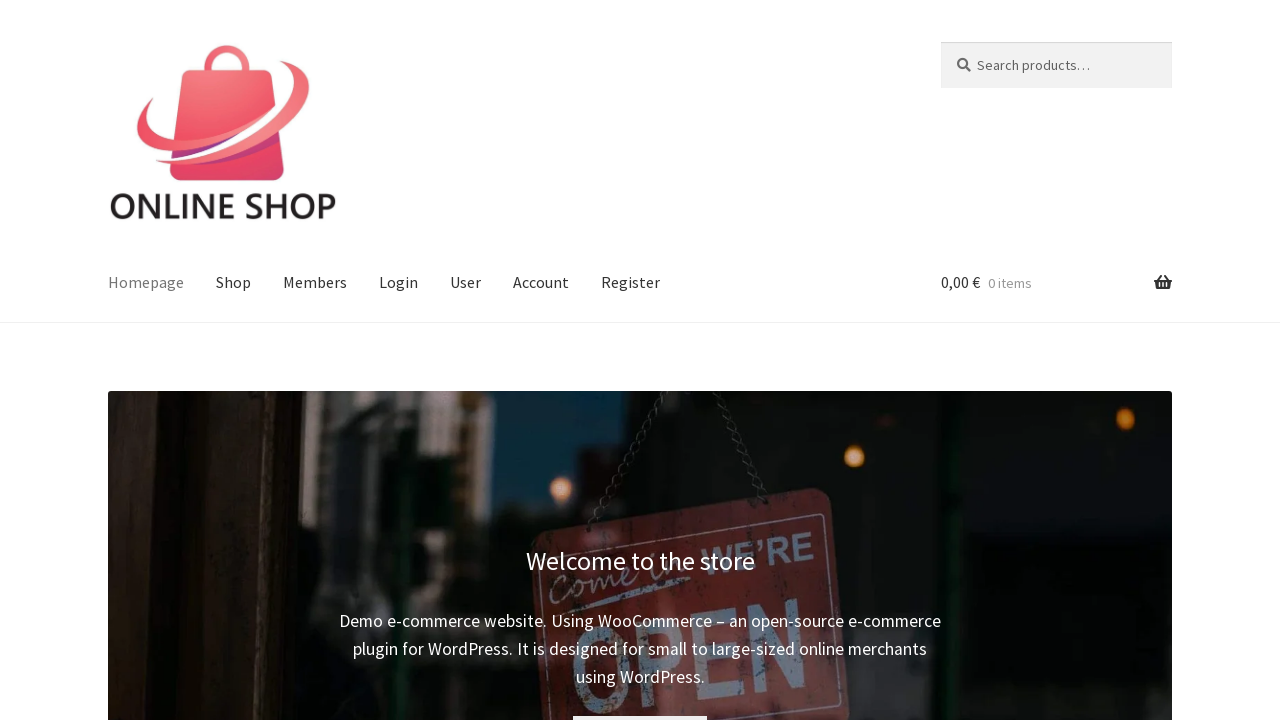

Filled search field with 'Shirt Green' on #woocommerce-product-search-field-0
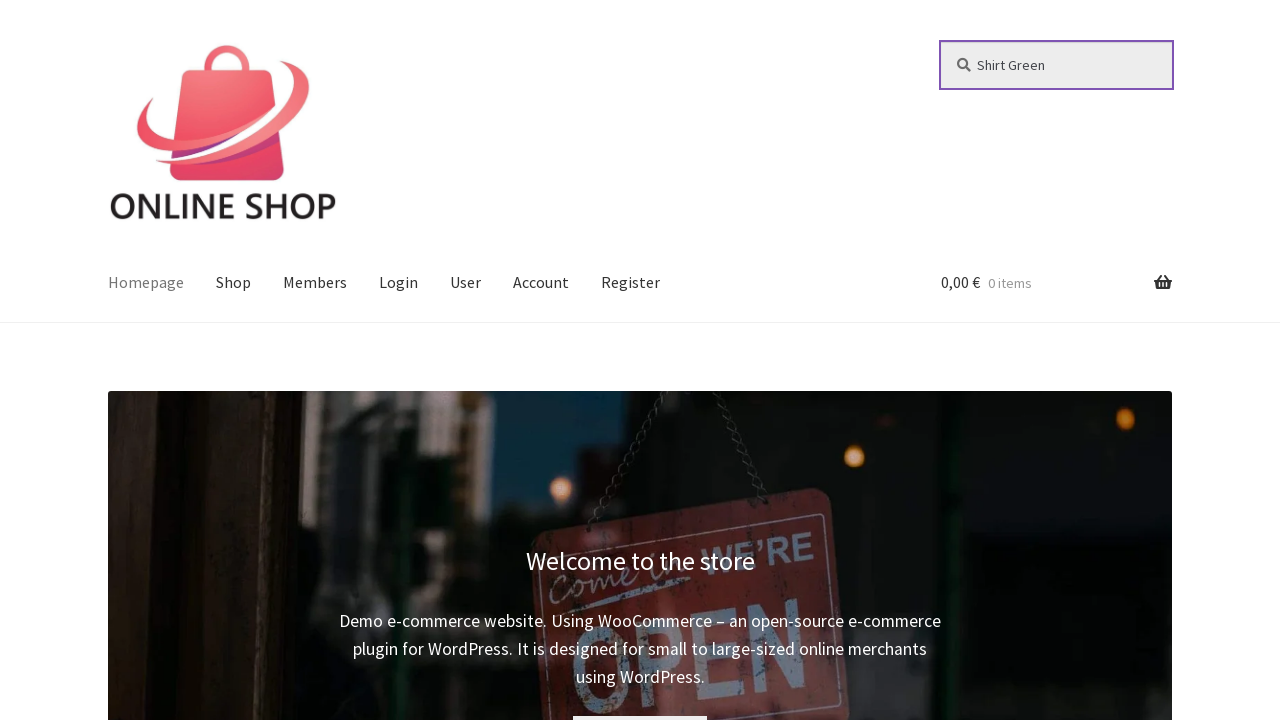

Pressed Enter to submit search on #woocommerce-product-search-field-0
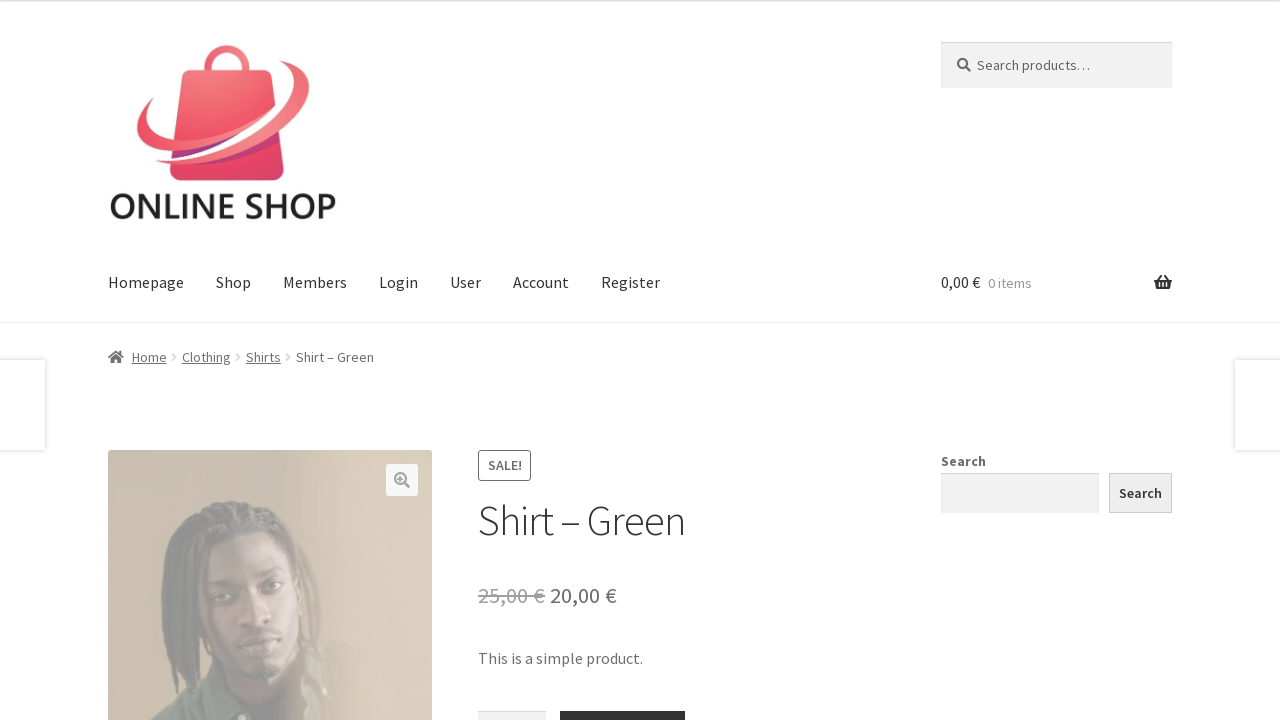

Verified SKU 'woo-fasion-shirt-green' is visible on the page
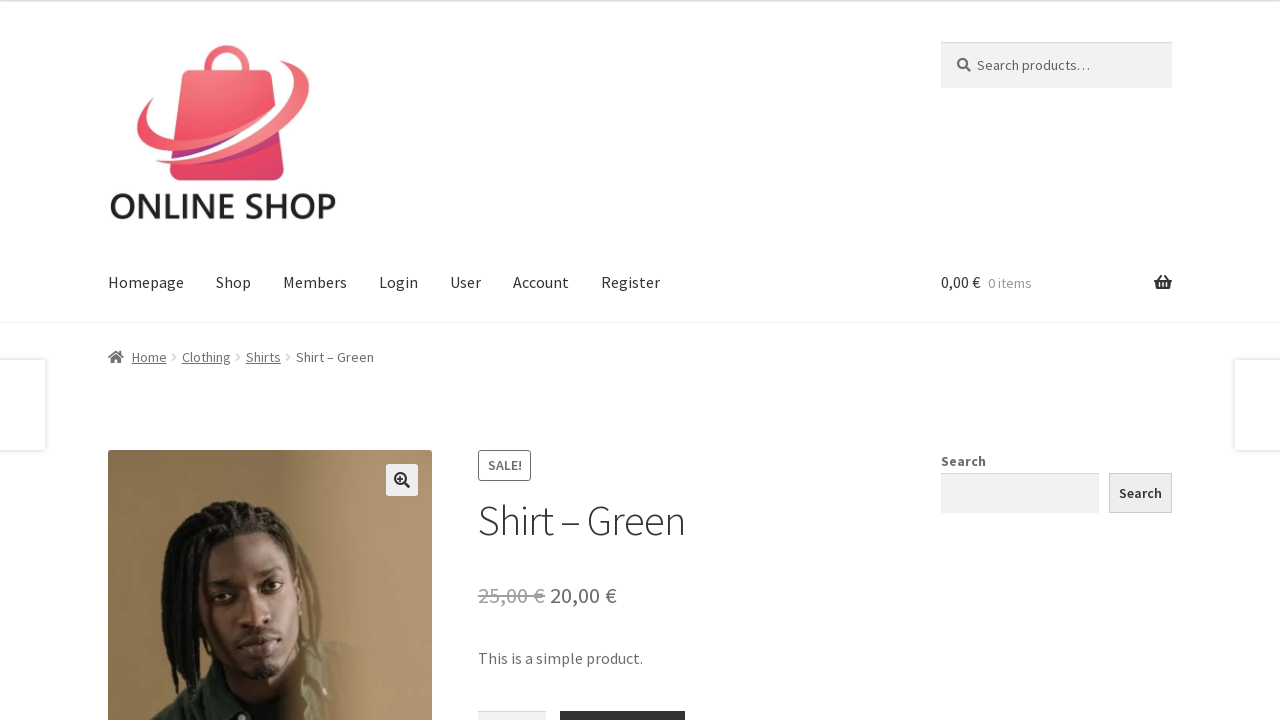

Verified product URL is 'https://ovcharski.com/shop/product/shirt-green/'
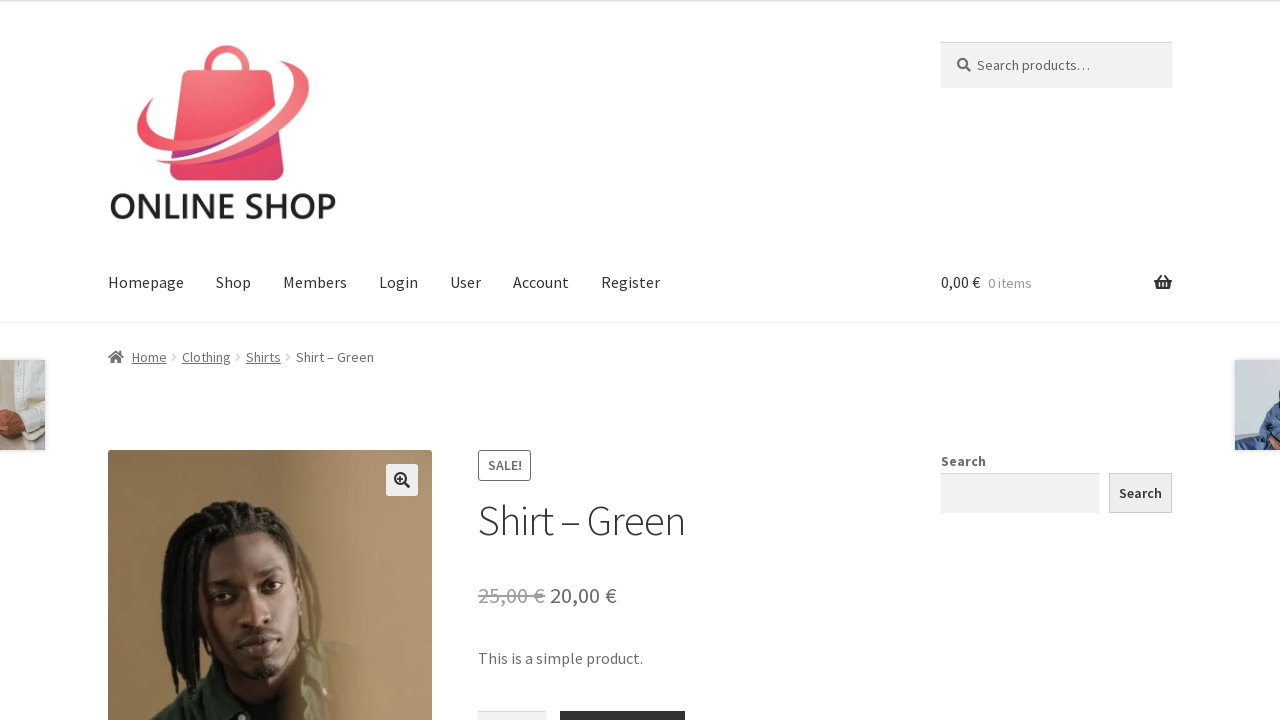

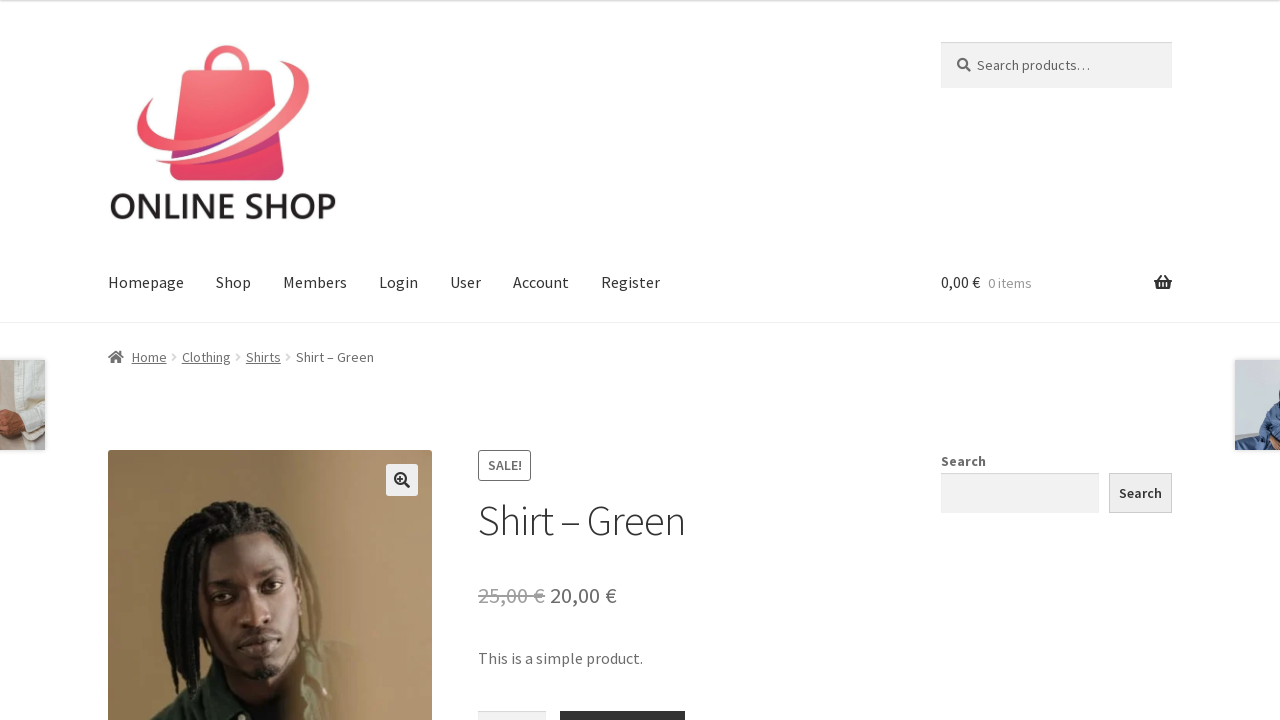